Tests drag and drop functionality by dragging an element and dropping it onto a target droppable area within an iframe

Starting URL: https://jqueryui.com/droppable/

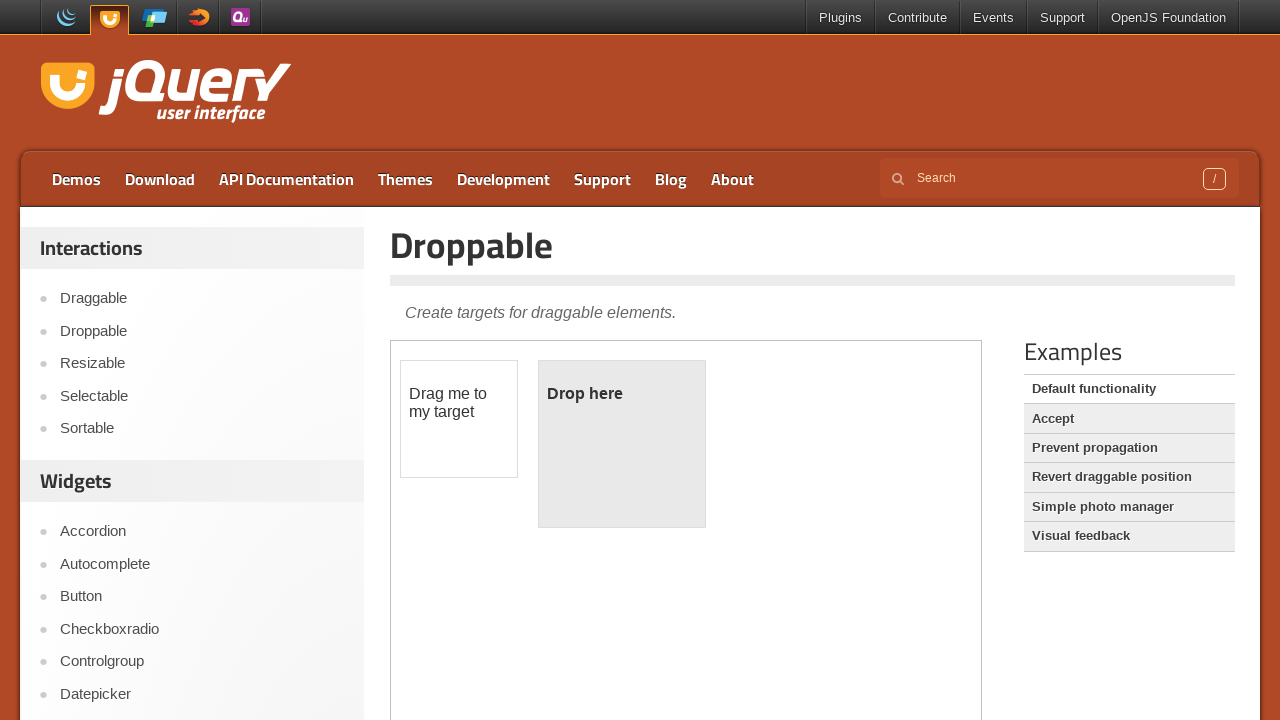

Located the iframe containing the drag and drop demo
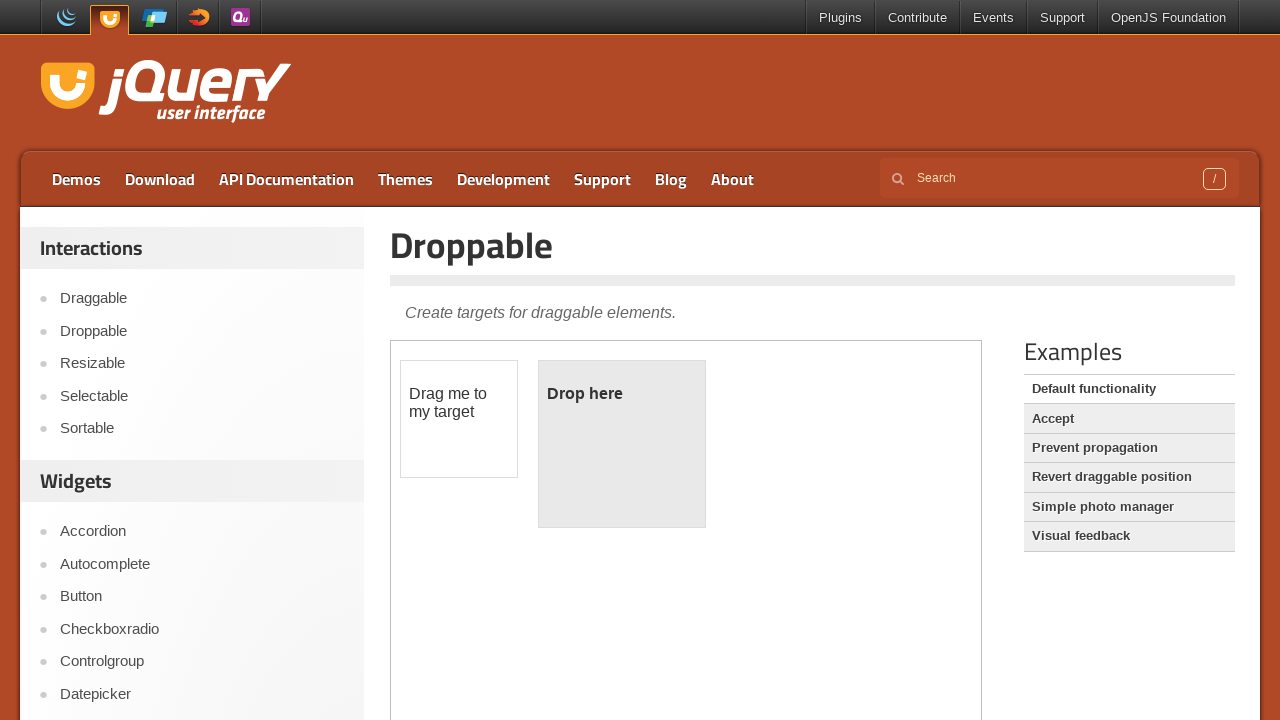

Located the draggable element with ID 'draggable'
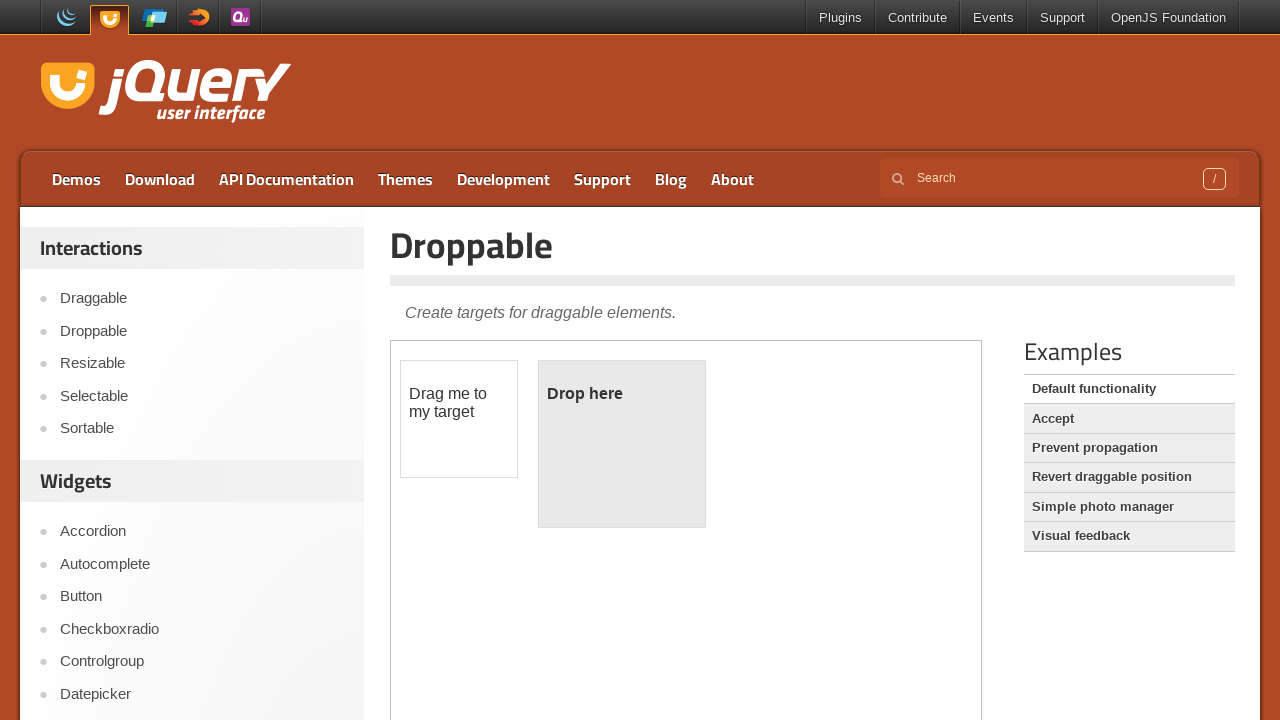

Located the droppable target element with ID 'droppable'
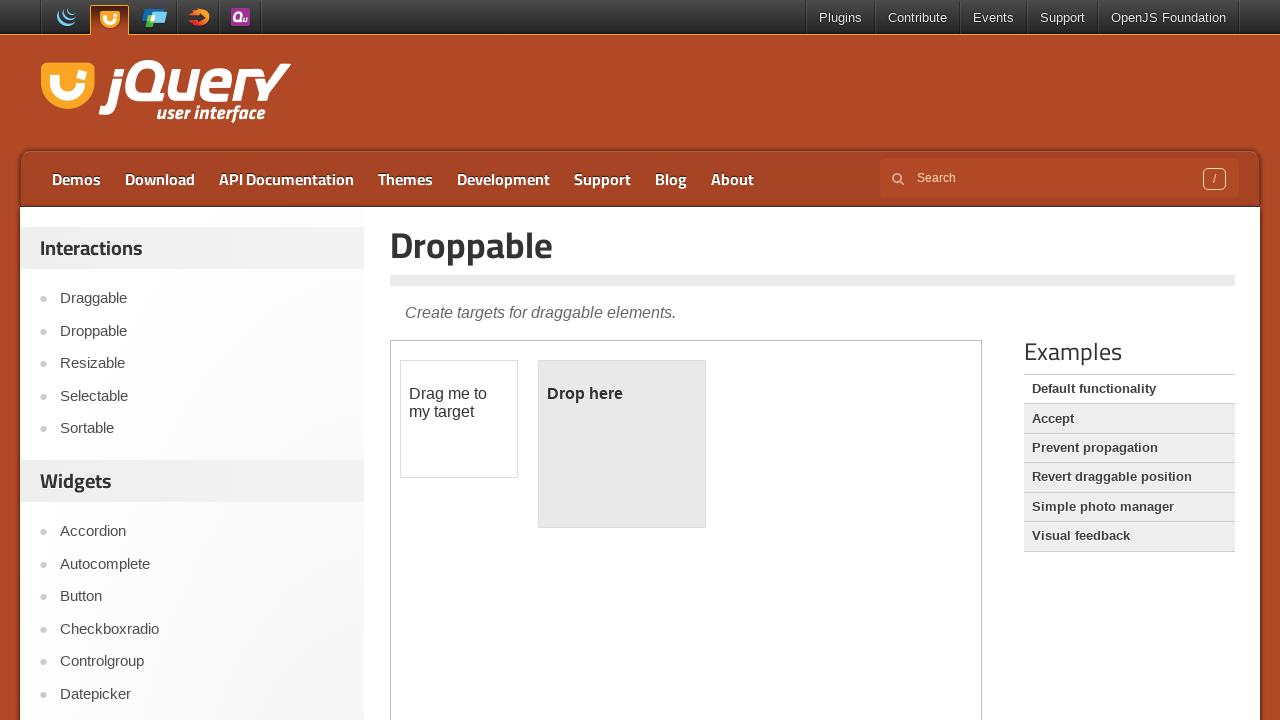

Dragged the draggable element and dropped it onto the droppable target at (622, 444)
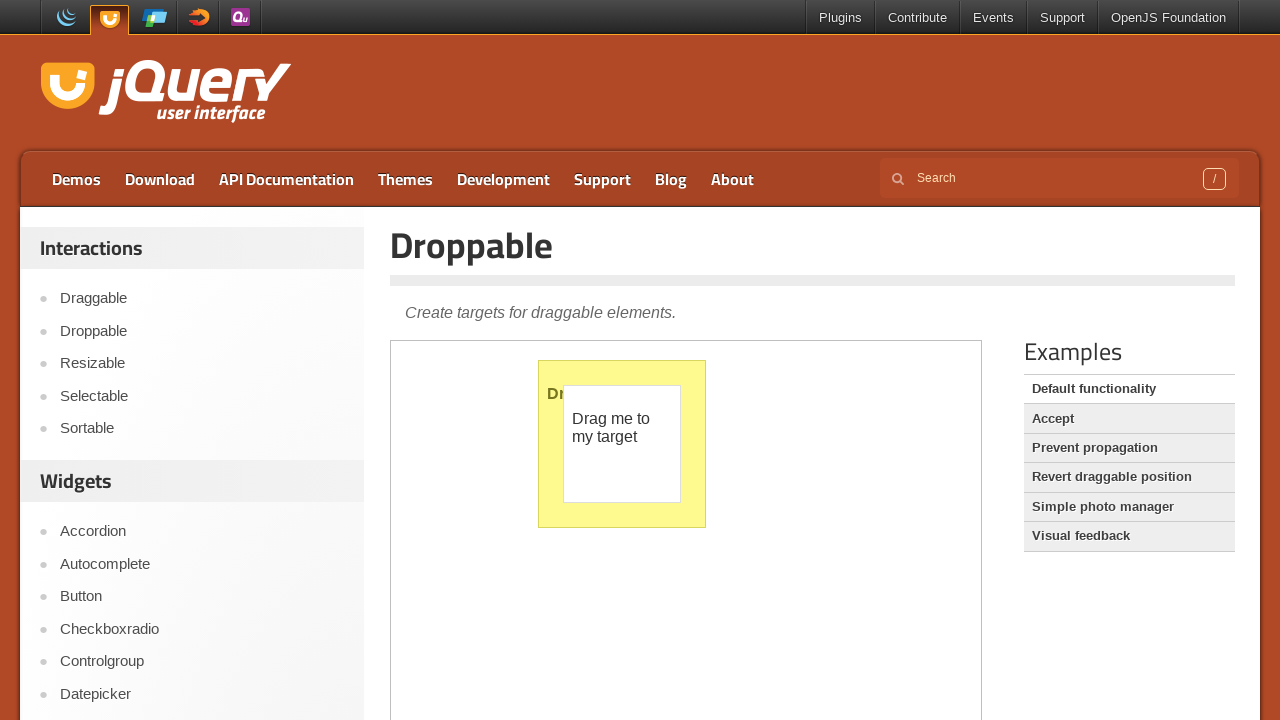

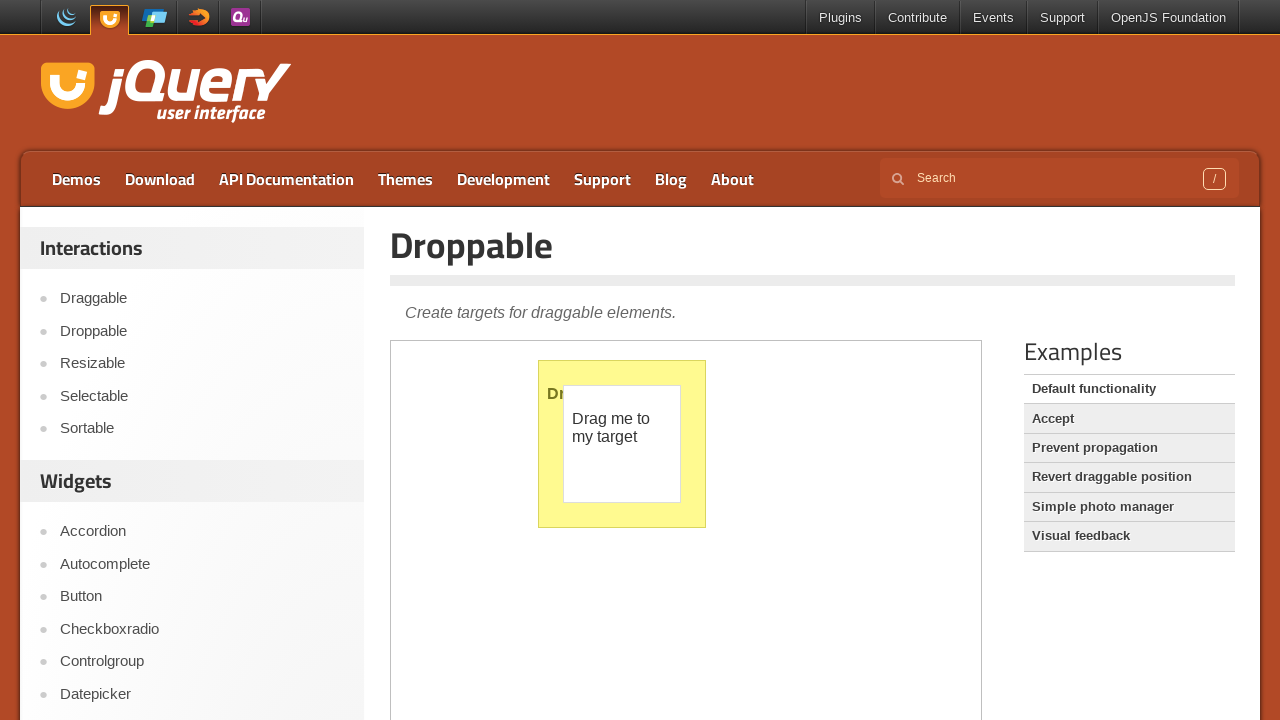